Tests multi-select dropdown functionality by selecting all options in a dropdown, clicking through each option twice, and then deselecting all values

Starting URL: https://demoqa.com/select-menu

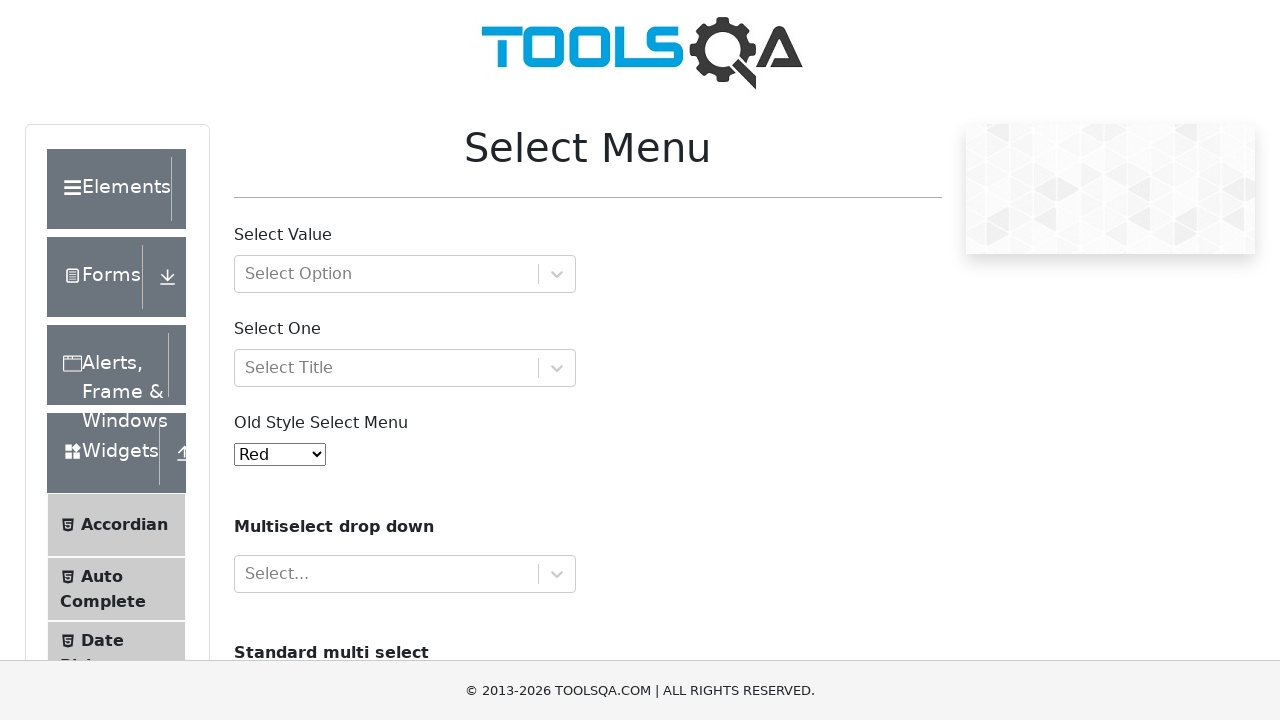

Located the multi-select dropdown element
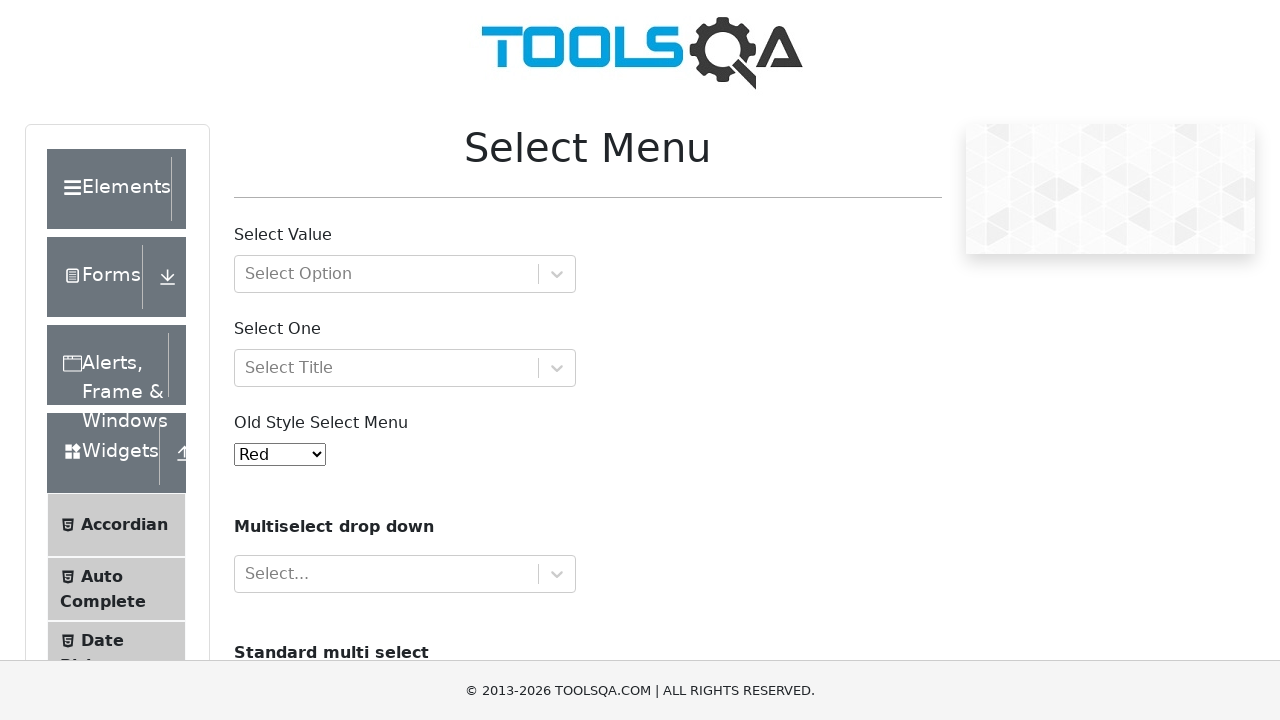

Located all option elements in the dropdown
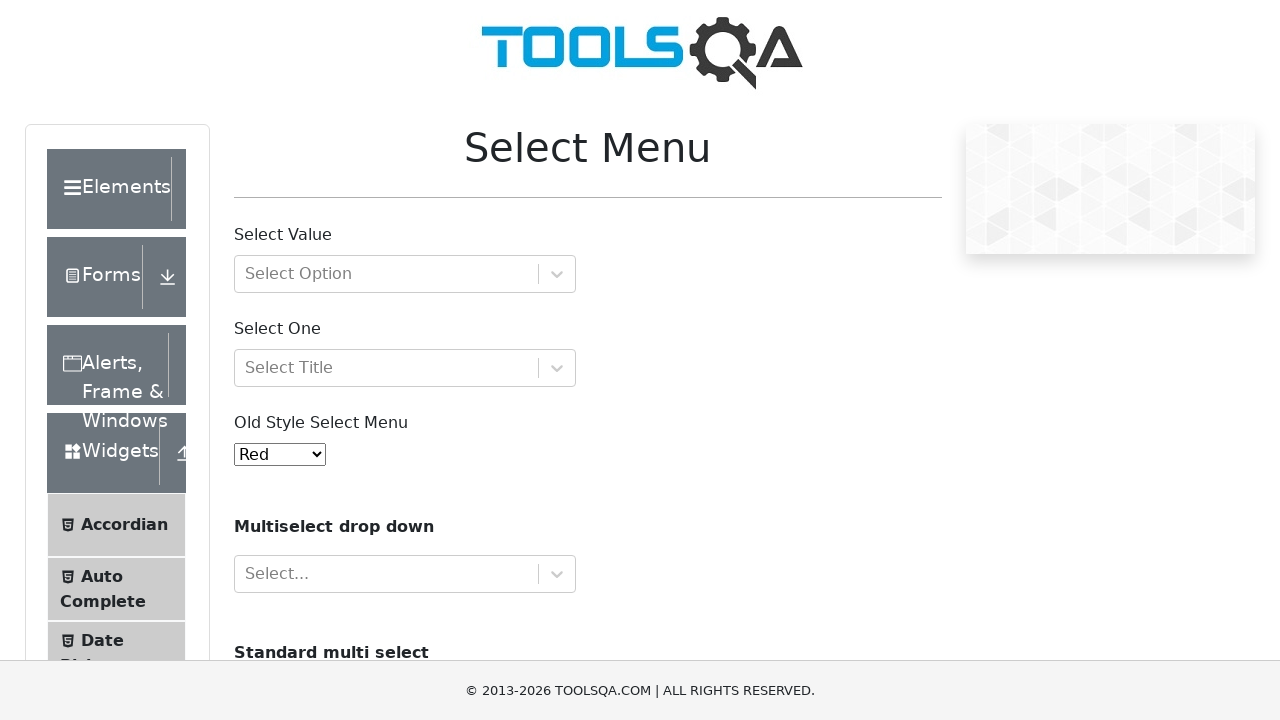

Retrieved option count: 4 options found
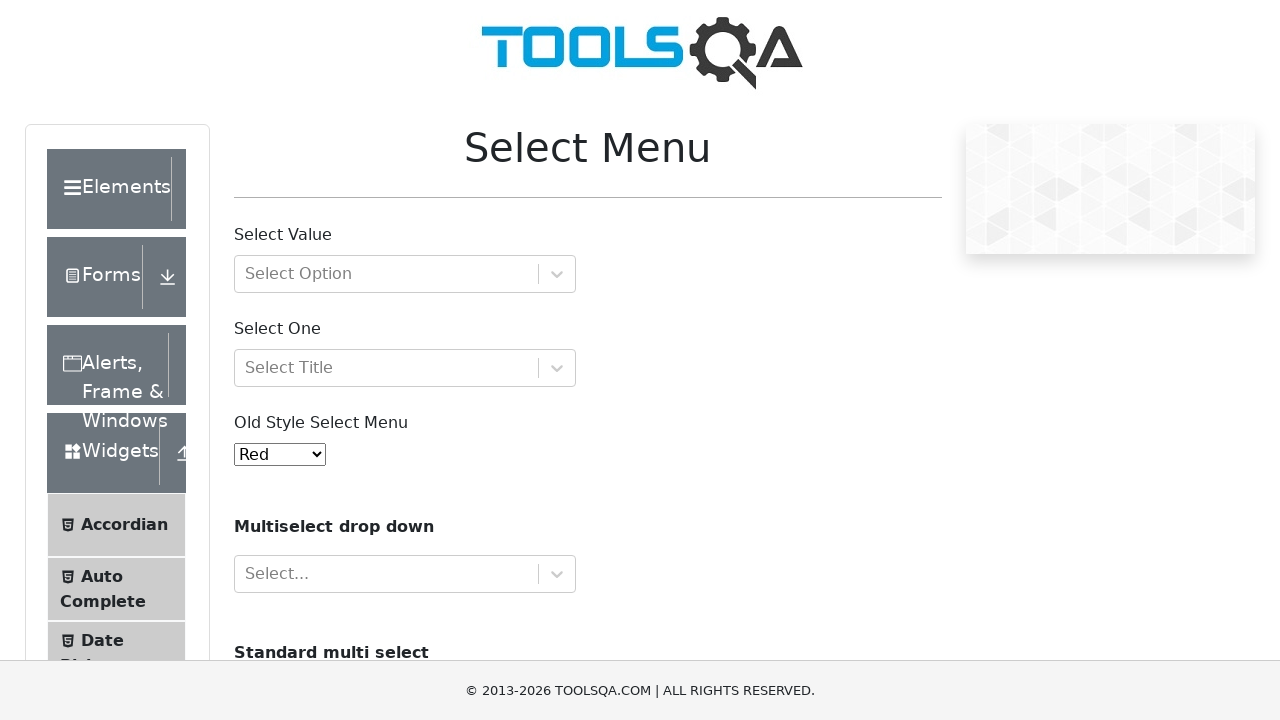

Selected option 1 in first iteration at (258, 360) on select#cars >> option >> nth=0
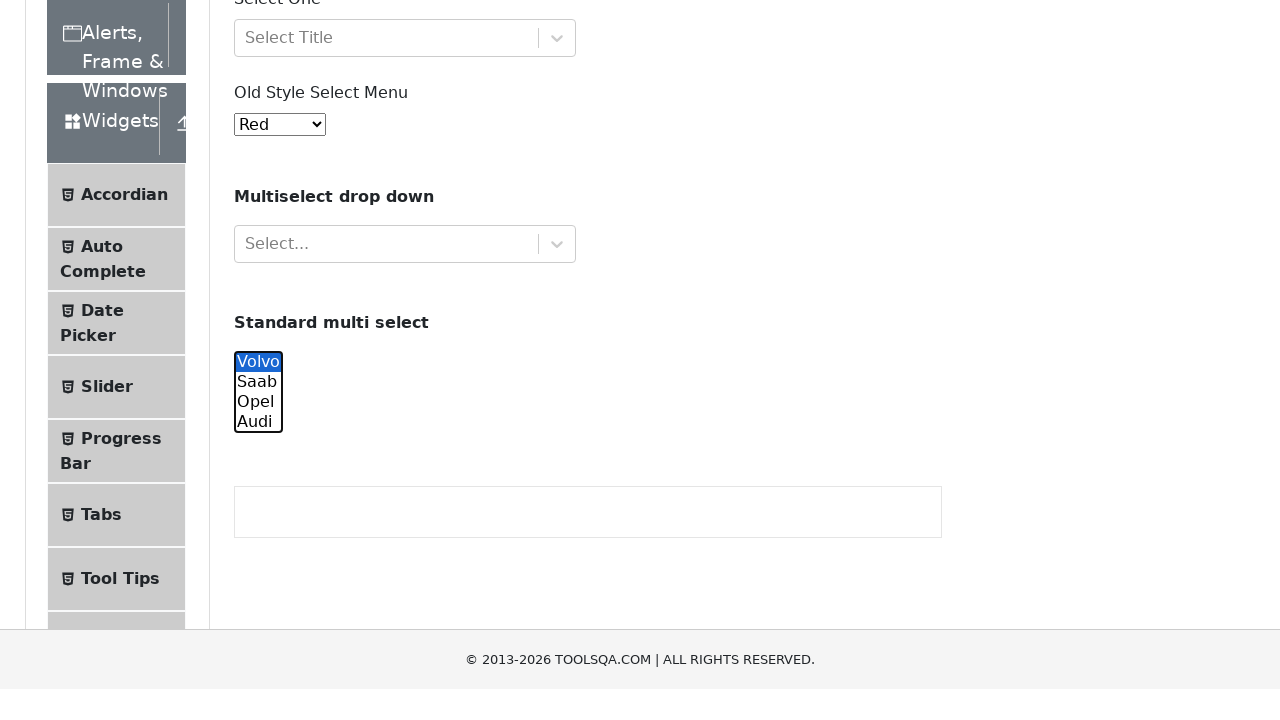

Selected option 2 in first iteration at (258, 360) on select#cars >> option >> nth=1
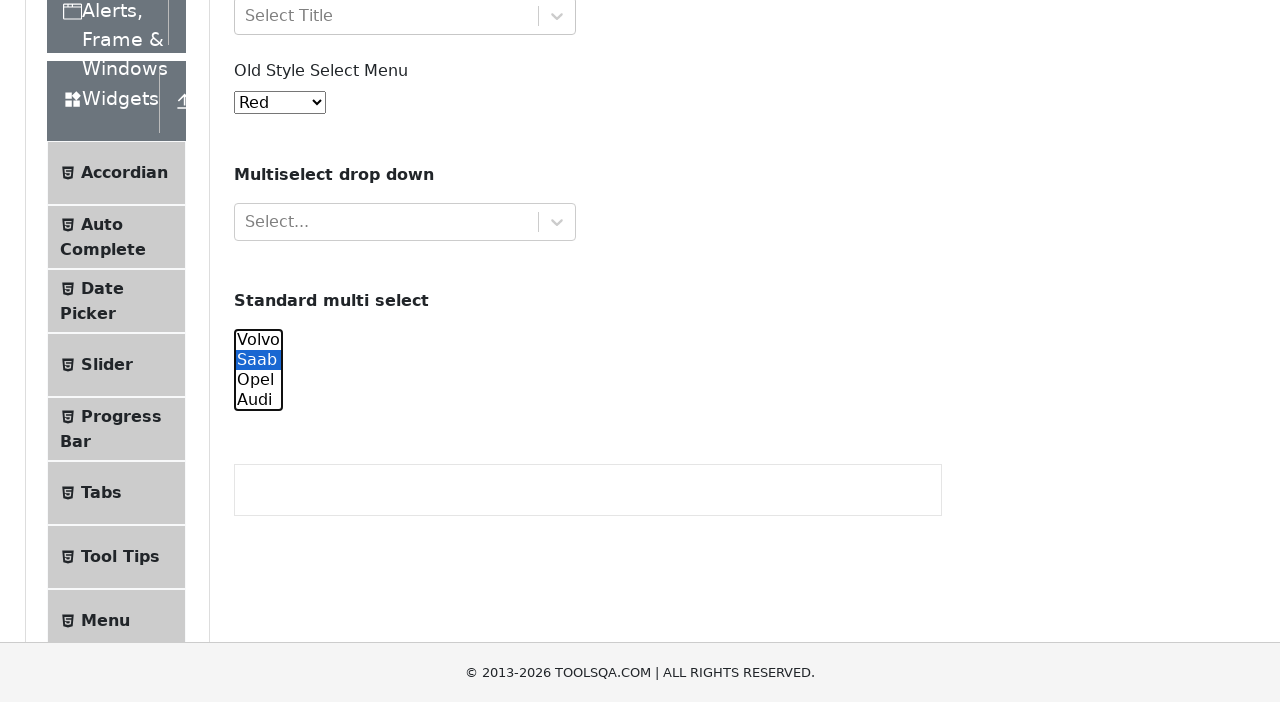

Selected option 3 in first iteration at (258, 82) on select#cars >> option >> nth=2
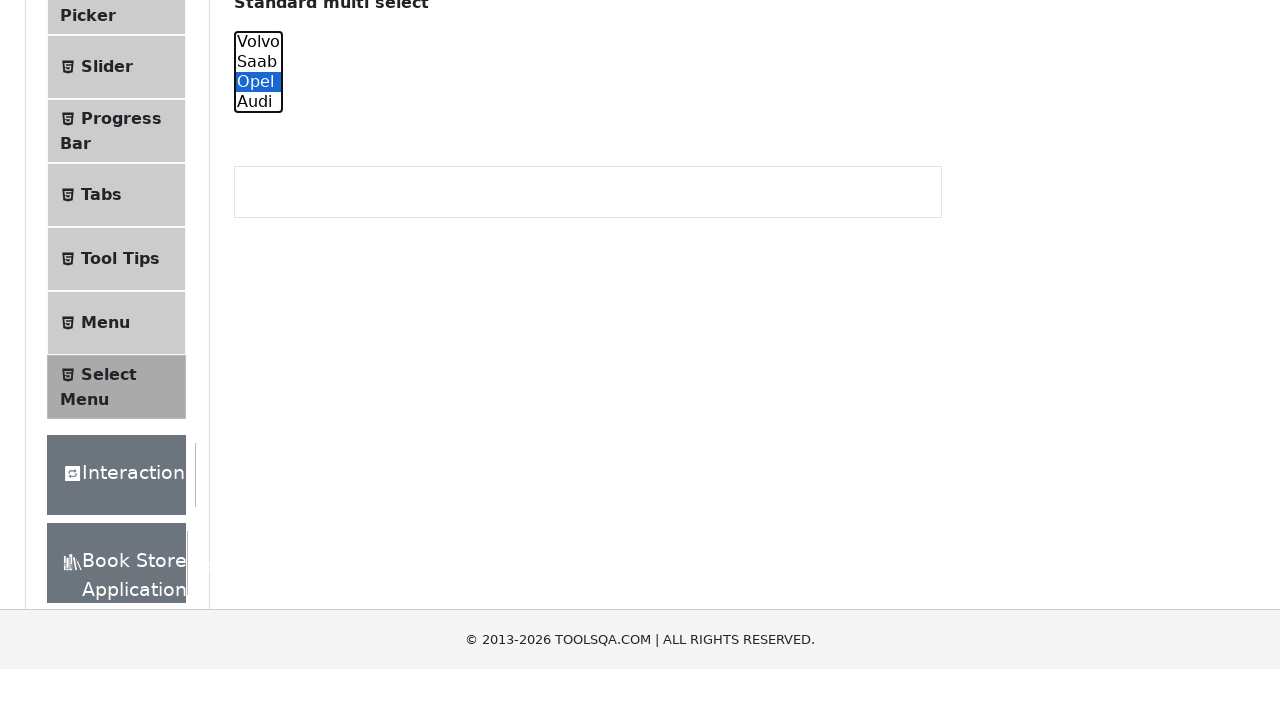

Selected option 4 in first iteration at (258, 102) on select#cars >> option >> nth=3
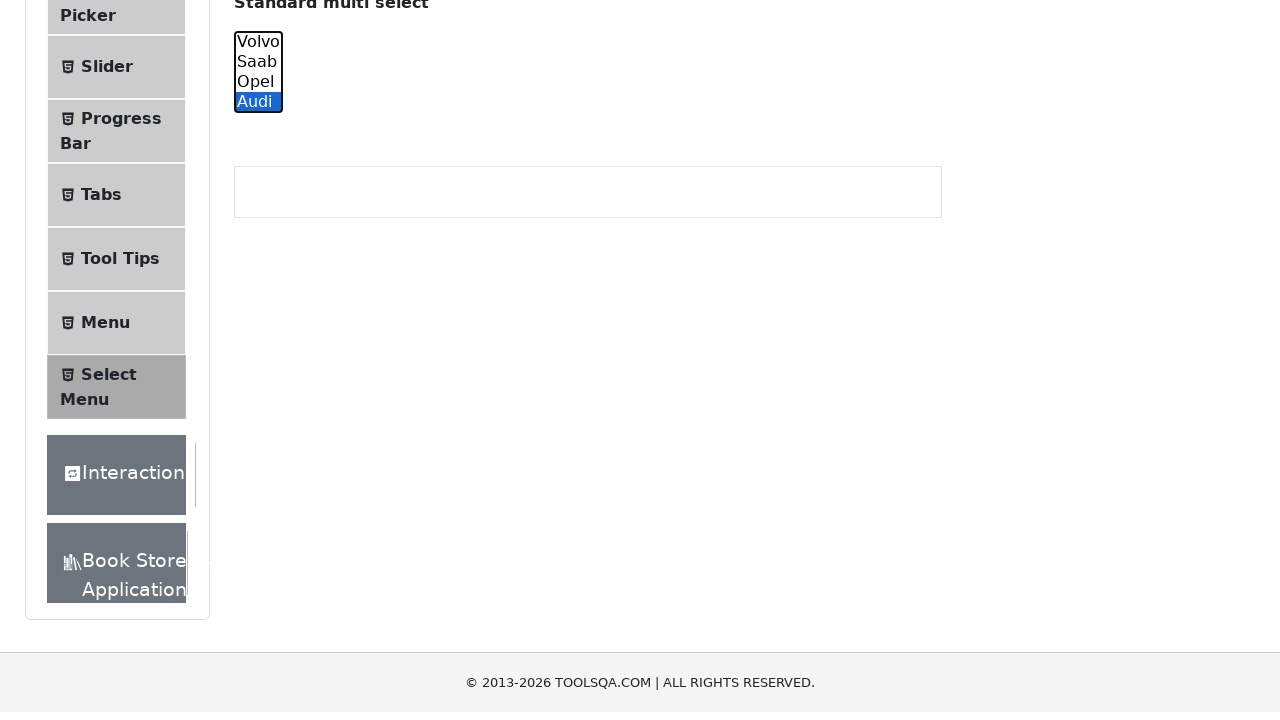

Selected option 1 in second iteration at (258, 650) on select#cars >> option >> nth=0
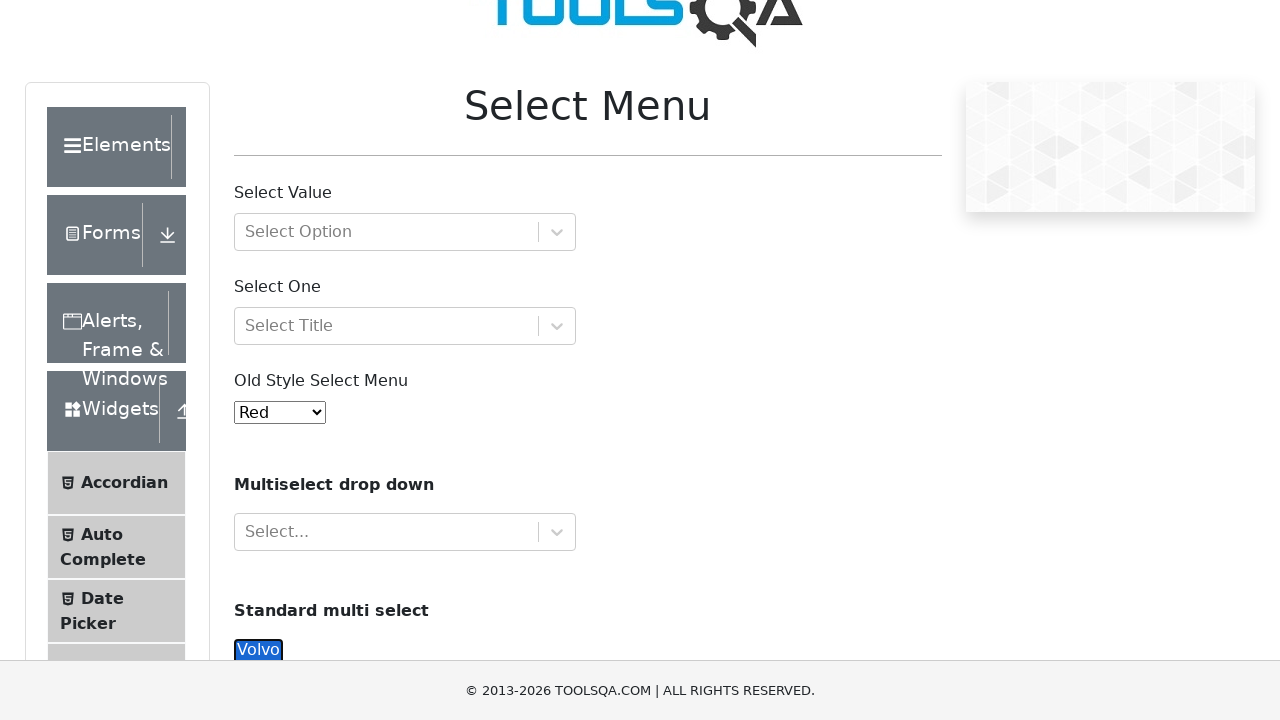

Selected option 2 in second iteration at (258, 62) on select#cars >> option >> nth=1
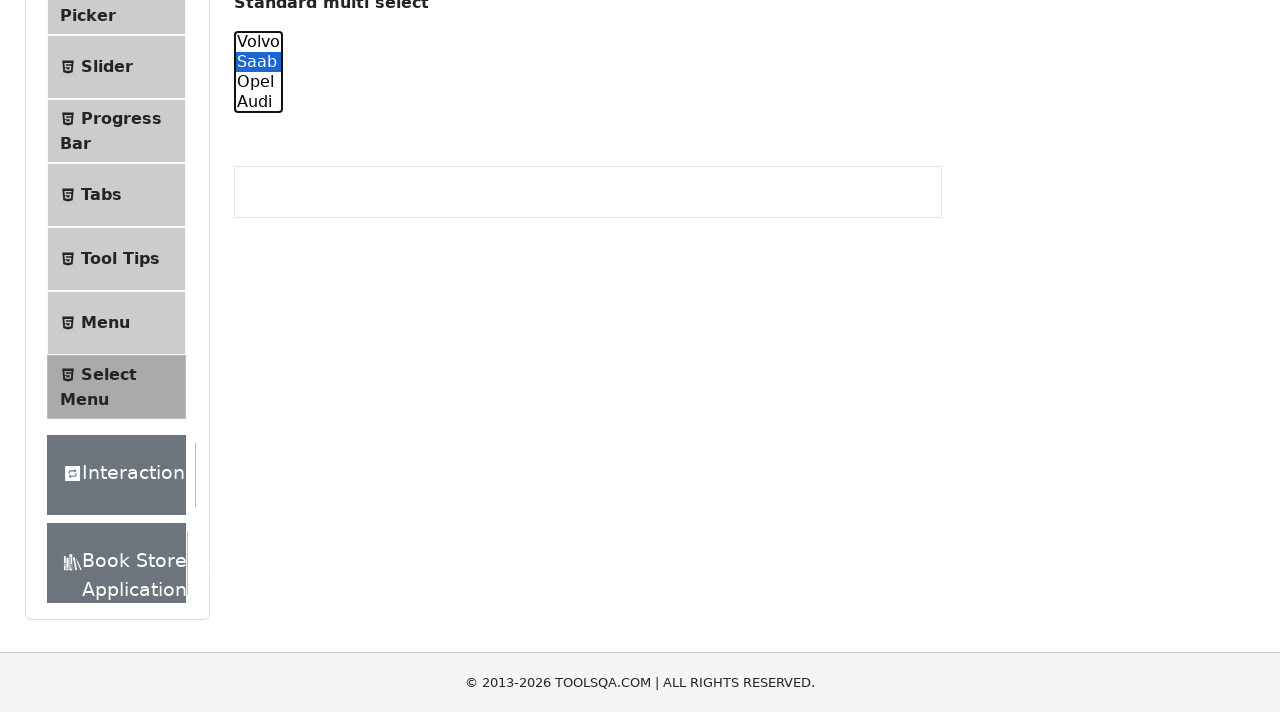

Selected option 3 in second iteration at (258, 360) on select#cars >> option >> nth=2
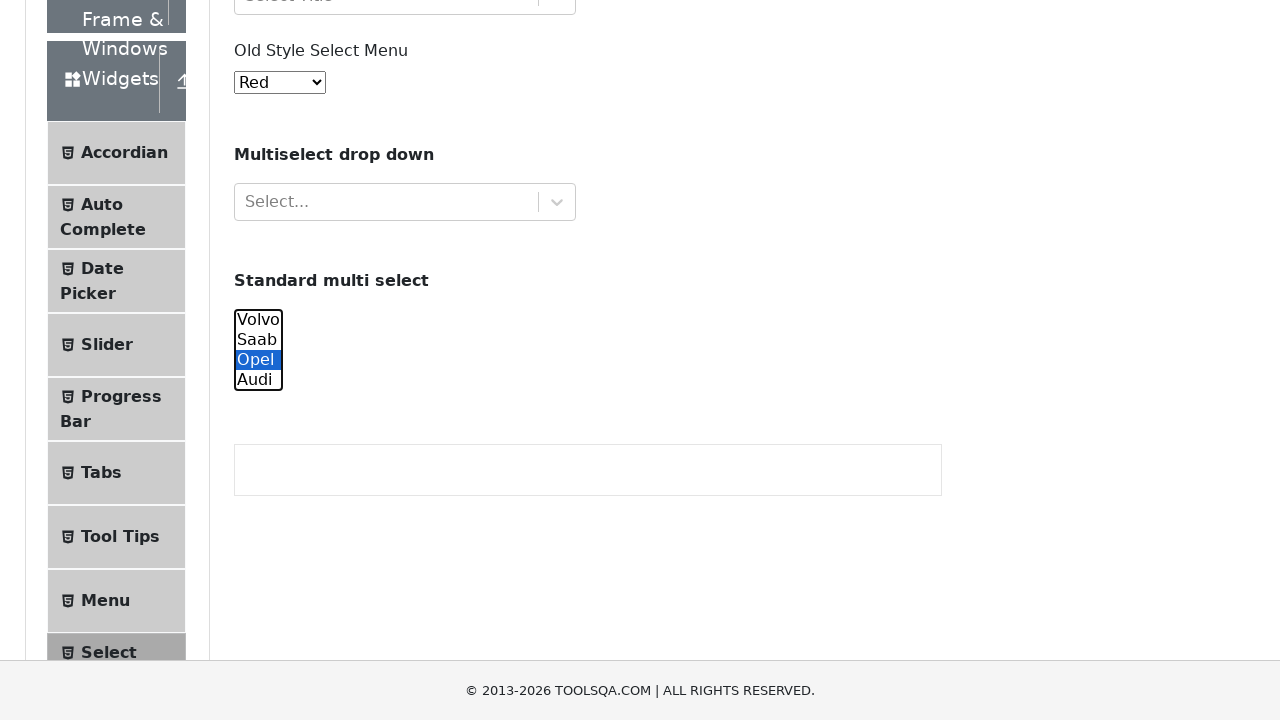

Selected option 4 in second iteration at (258, 380) on select#cars >> option >> nth=3
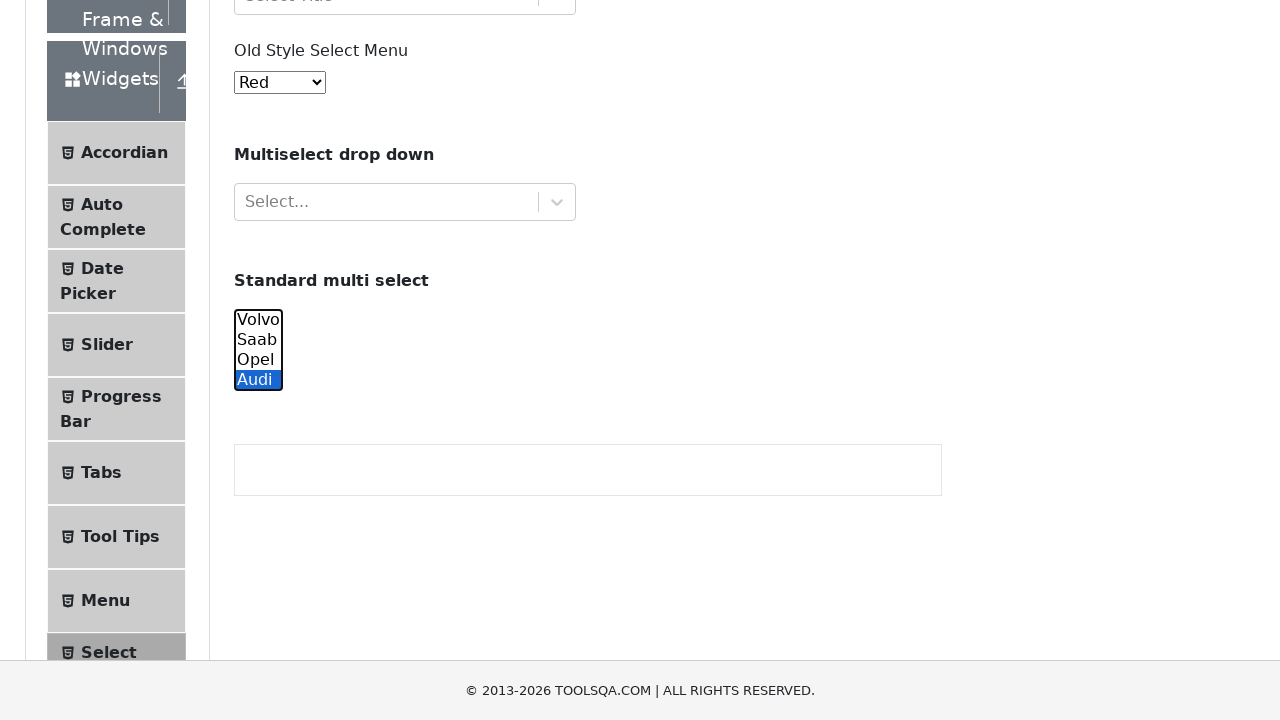

Deselected all options in the multi-select dropdown on select#cars
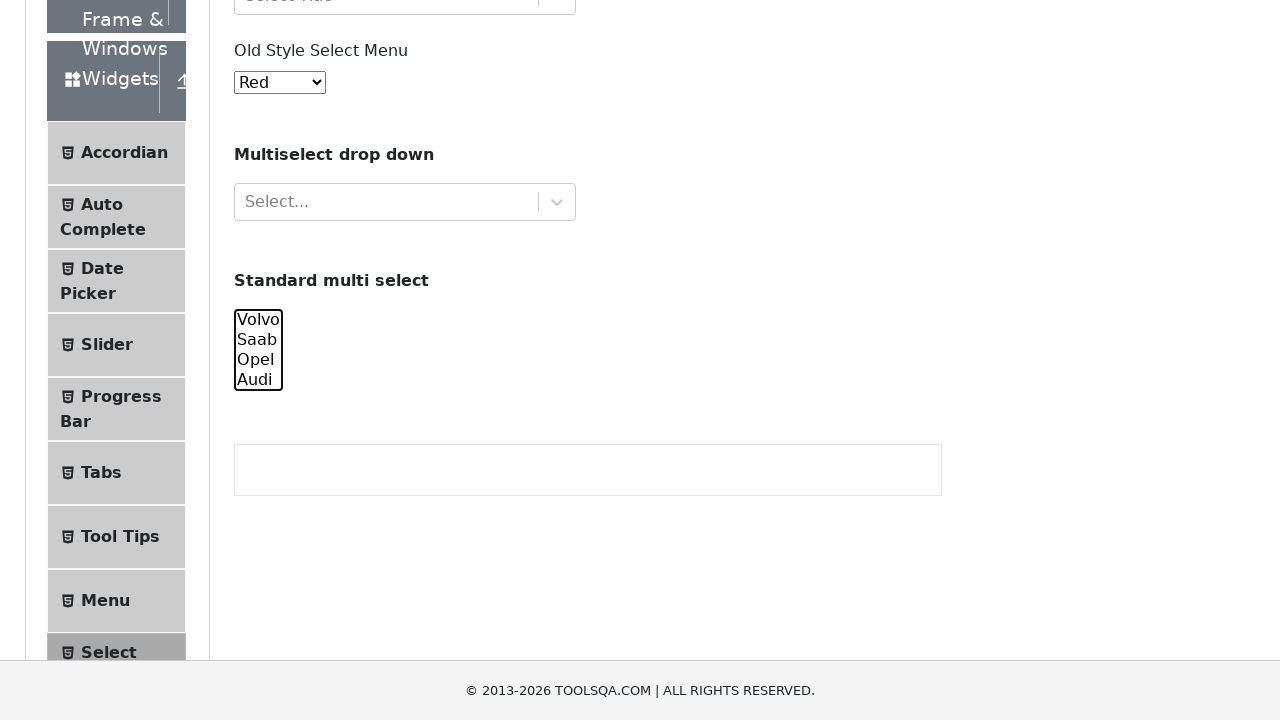

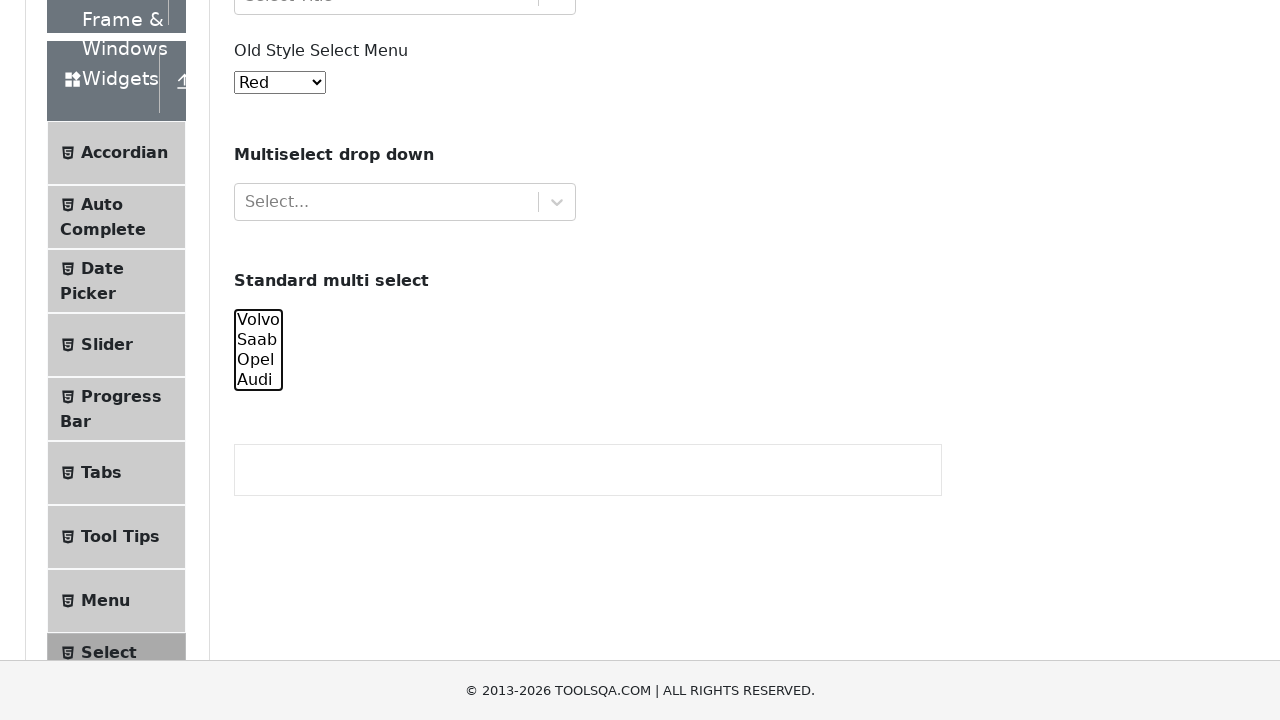